Tests making five moves in the checkers game and then clicking the restart button to verify the game resets properly

Starting URL: https://www.gamesforthebrain.com/game/checkers/

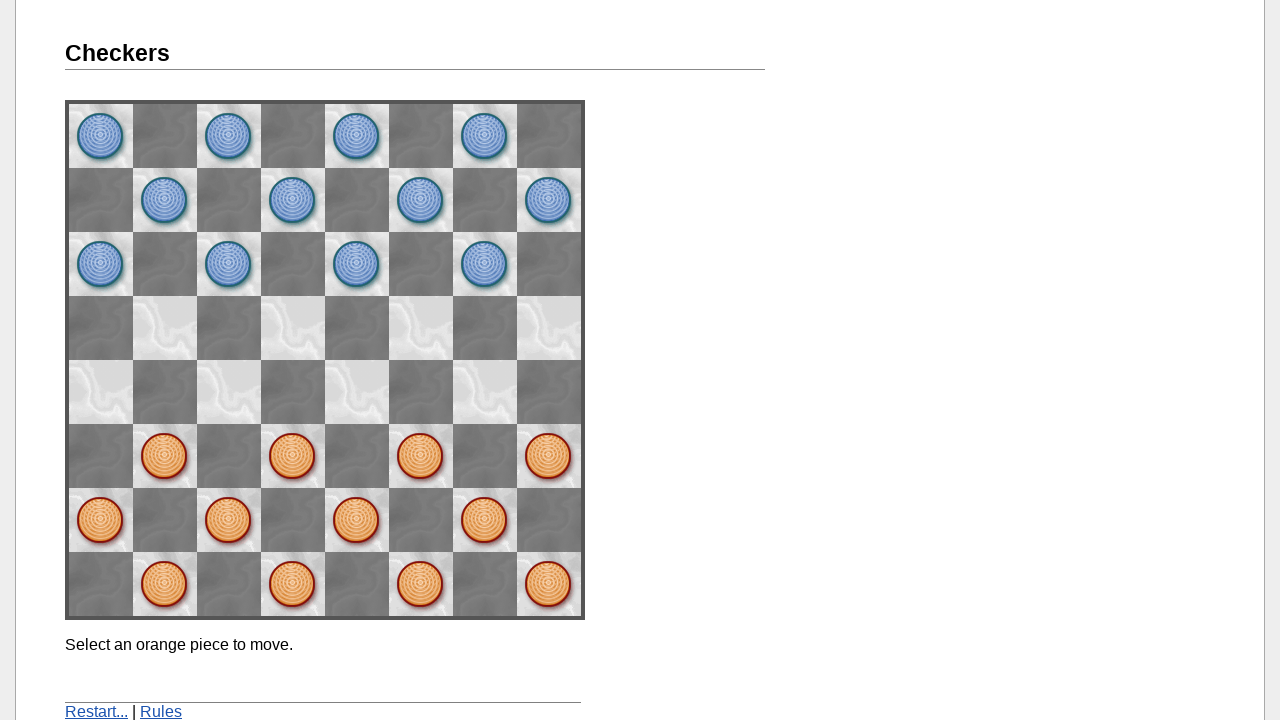

Navigated to checkers game
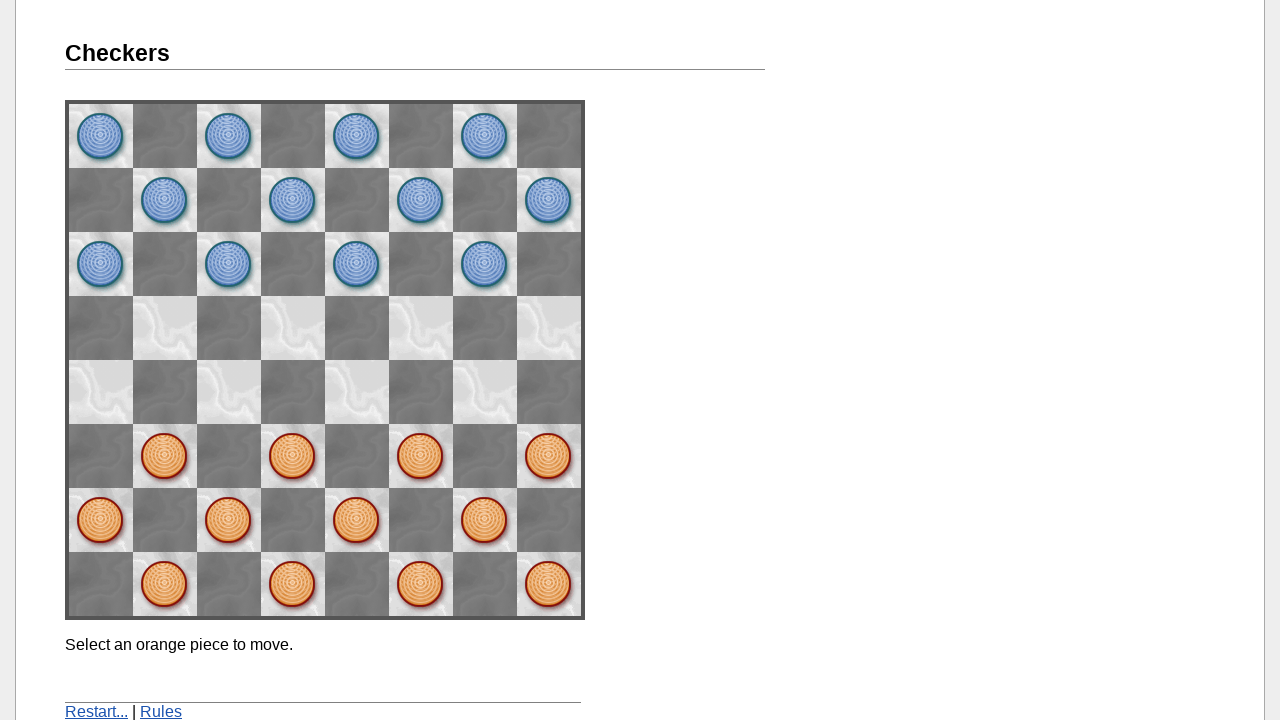

Clicked space22 to select piece for move 1 at (421, 456) on [name='space22']
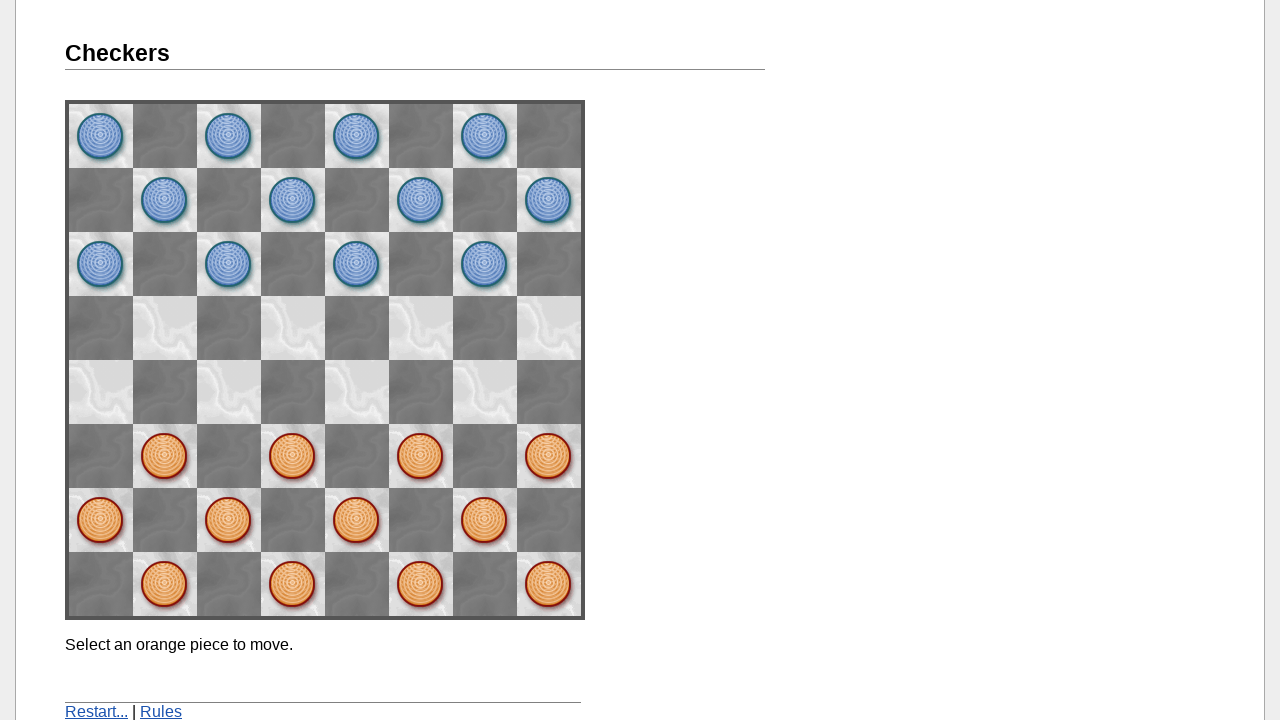

Clicked space13 to complete move 1 at (485, 392) on [name='space13']
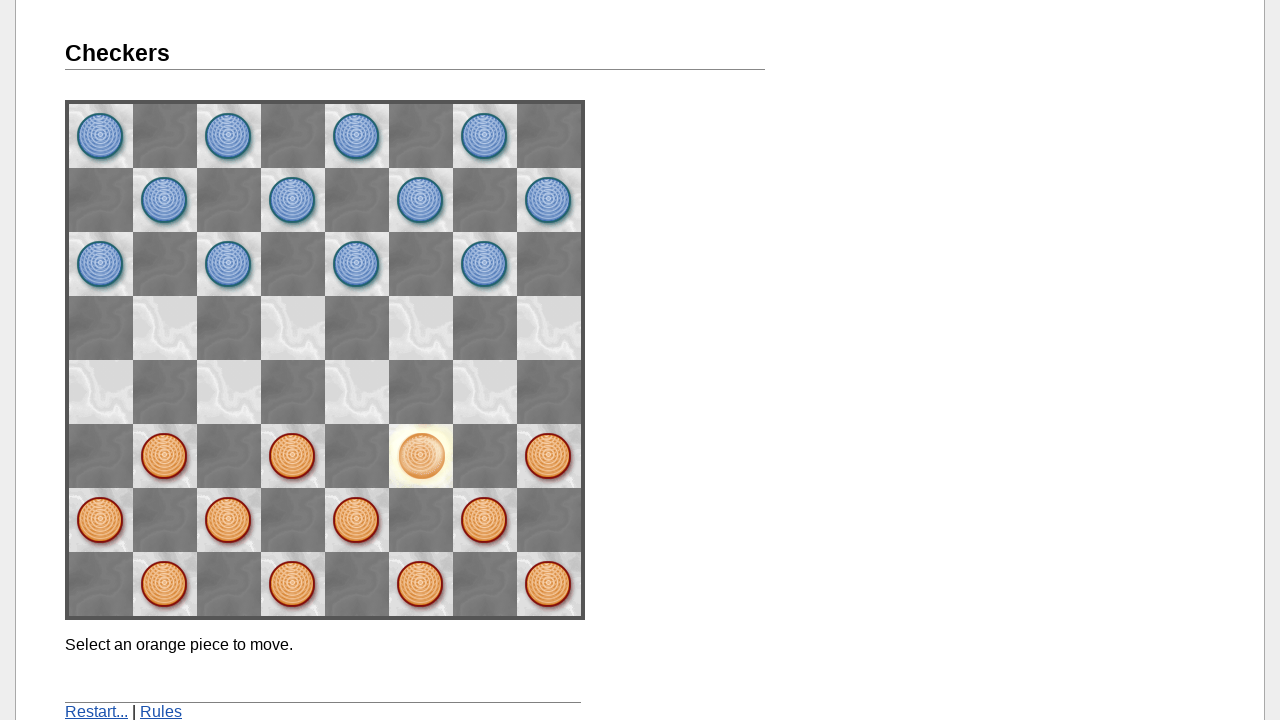

Waited for move 1 to complete
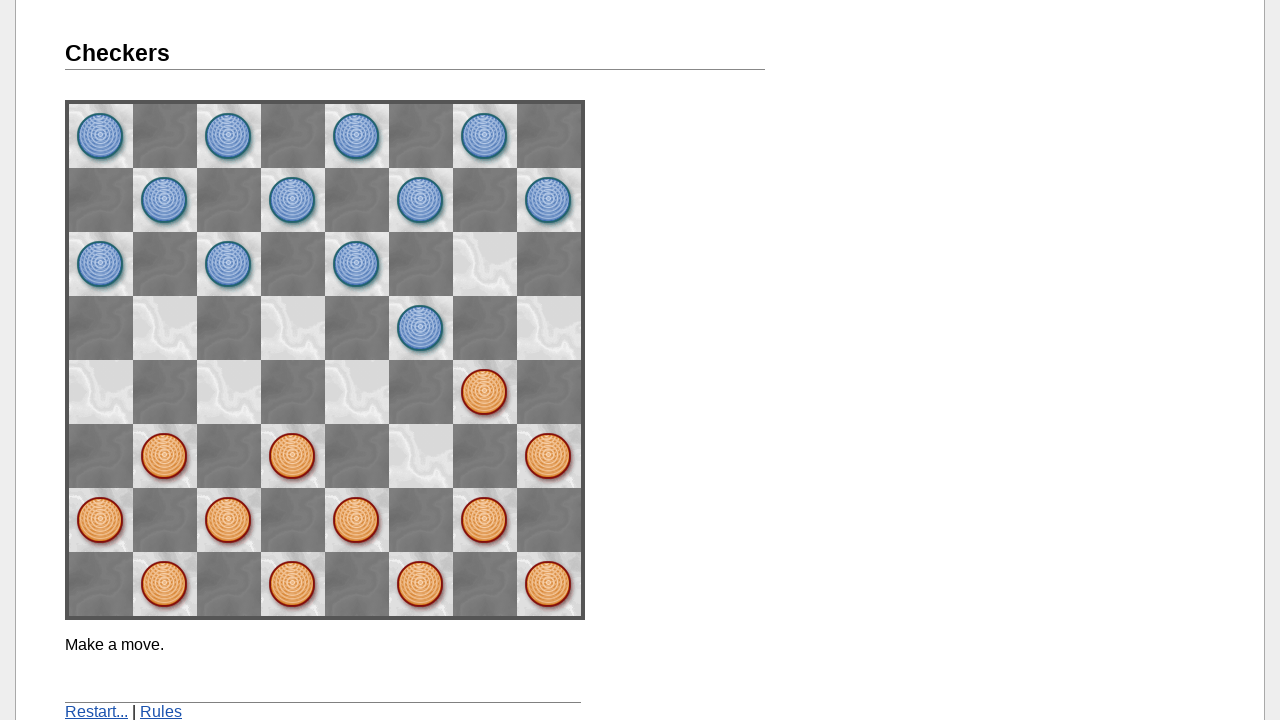

Clicked space13 to select piece for move 2 at (485, 392) on [name='space13']
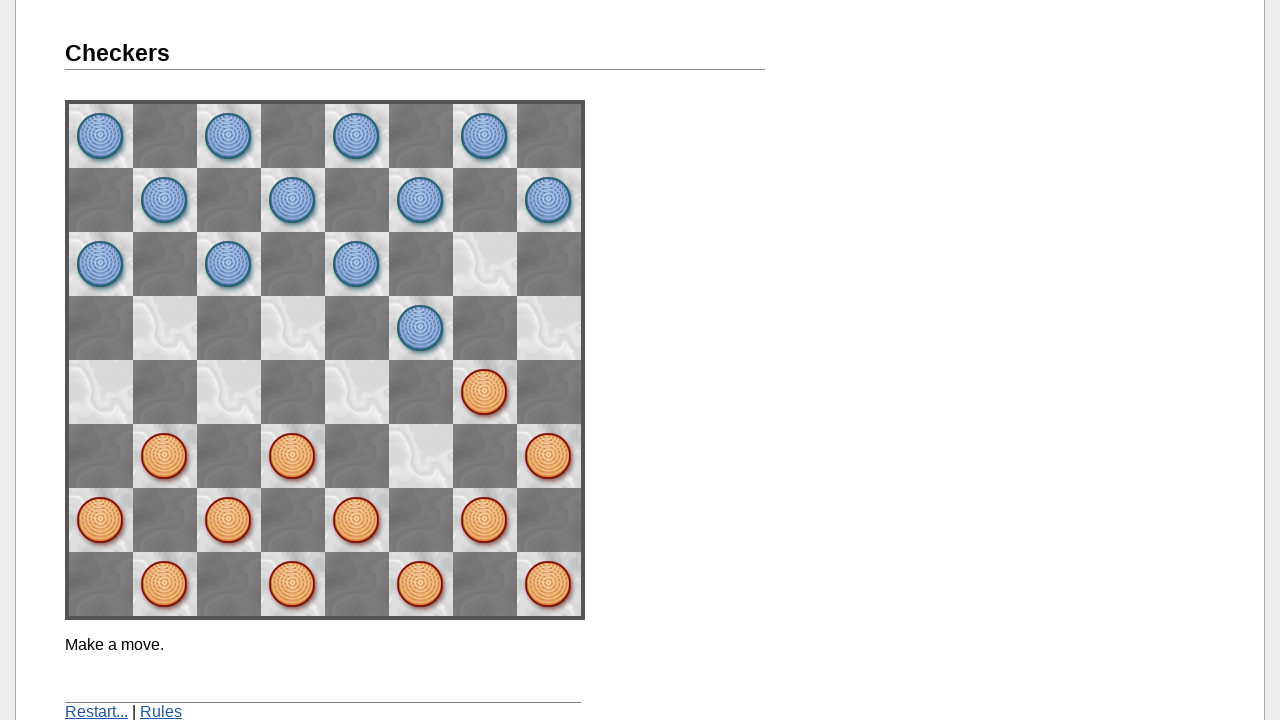

Clicked space04 to complete move 2 at (549, 328) on [name='space04']
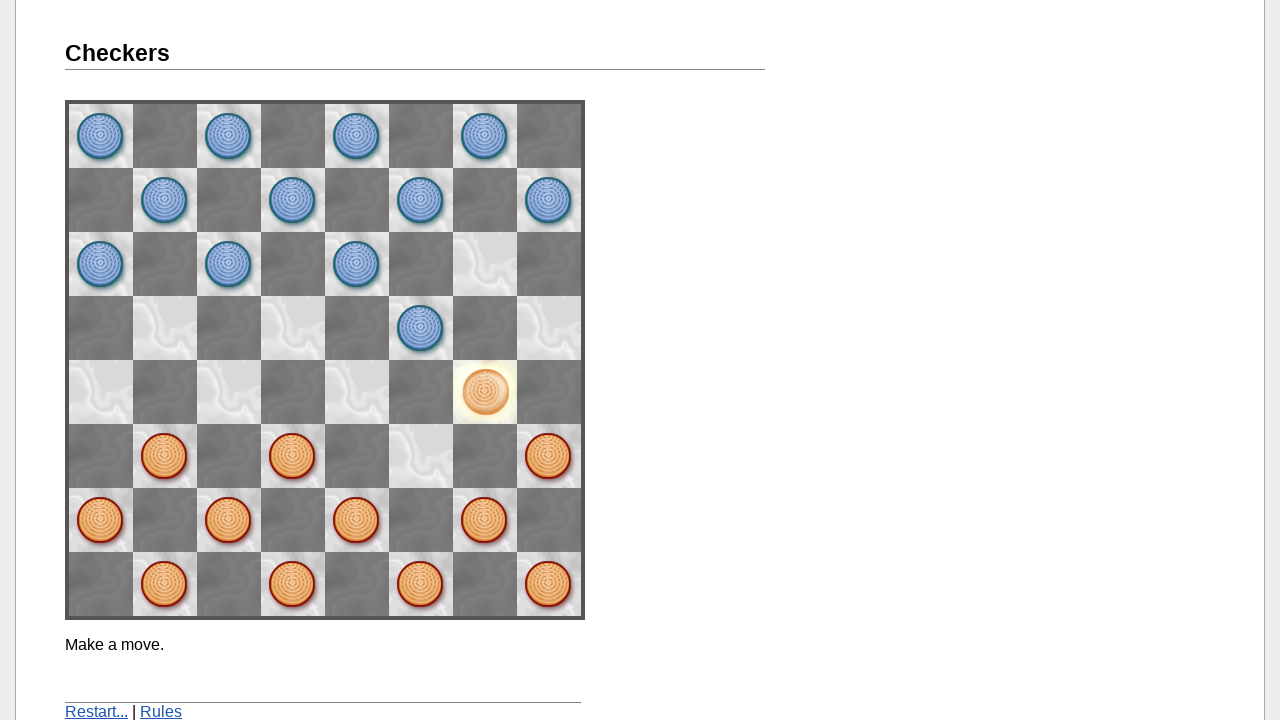

Waited for move 2 to complete
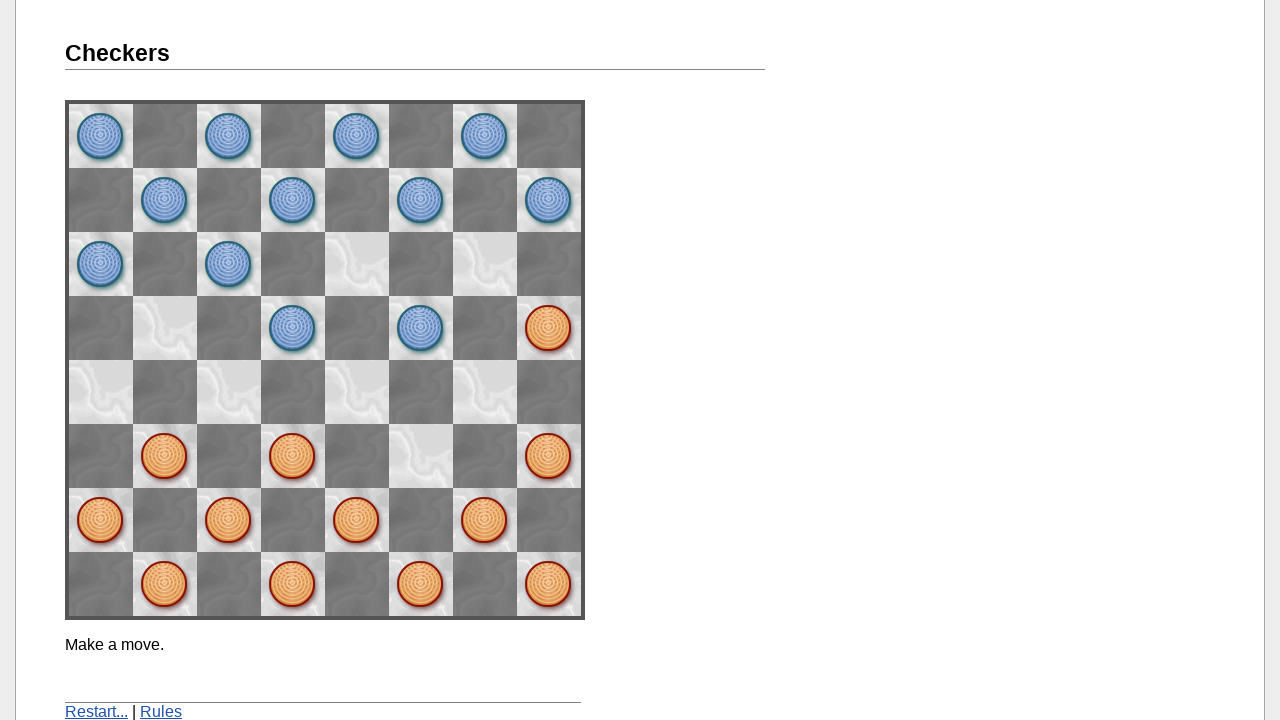

Clicked space62 to select piece for move 3 at (165, 456) on [name='space62']
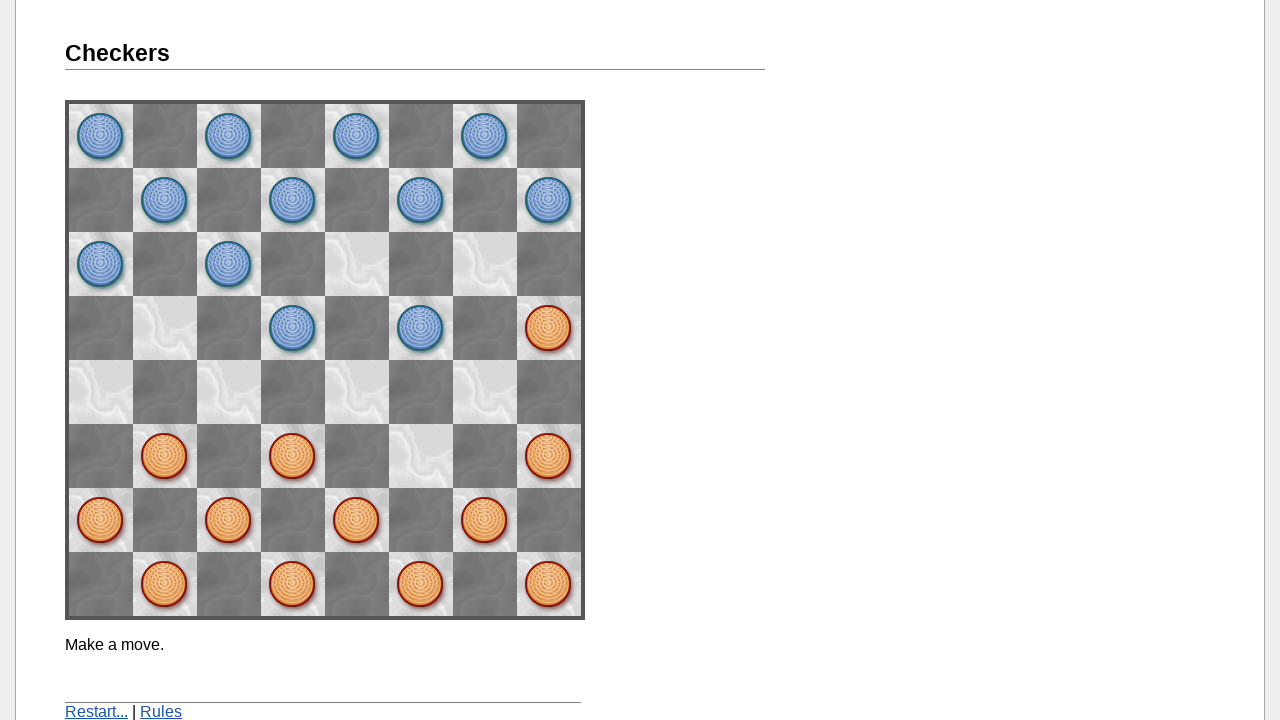

Clicked space53 to complete move 3 at (229, 392) on [name='space53']
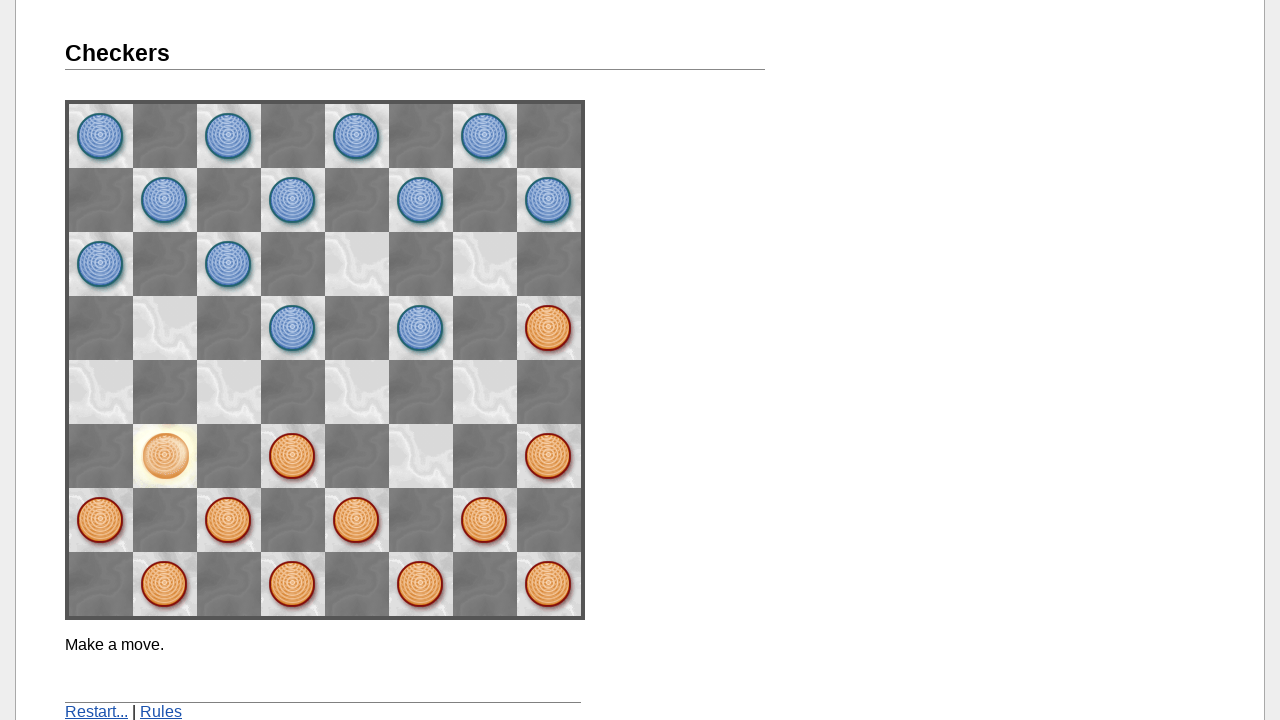

Waited for move 3 to complete
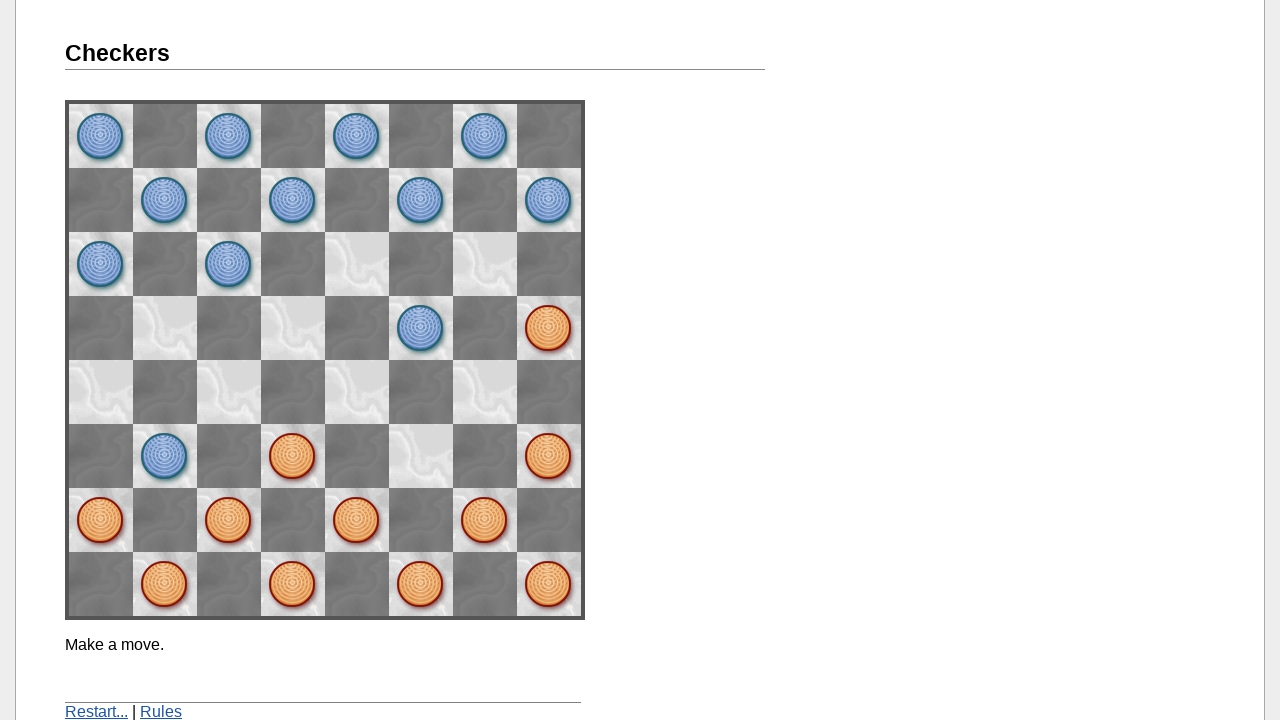

Clicked space51 to select piece for move 4 at (229, 520) on [name='space51']
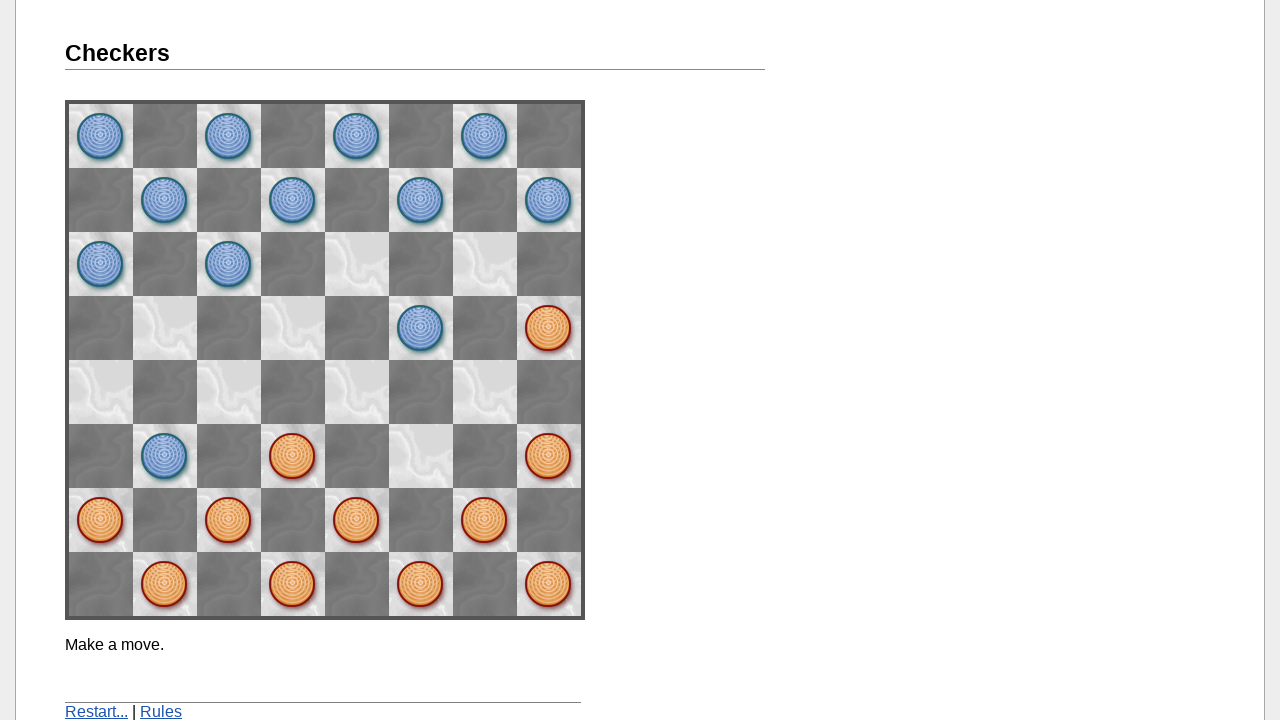

Clicked space73 to complete move 4 at (101, 392) on [name='space73']
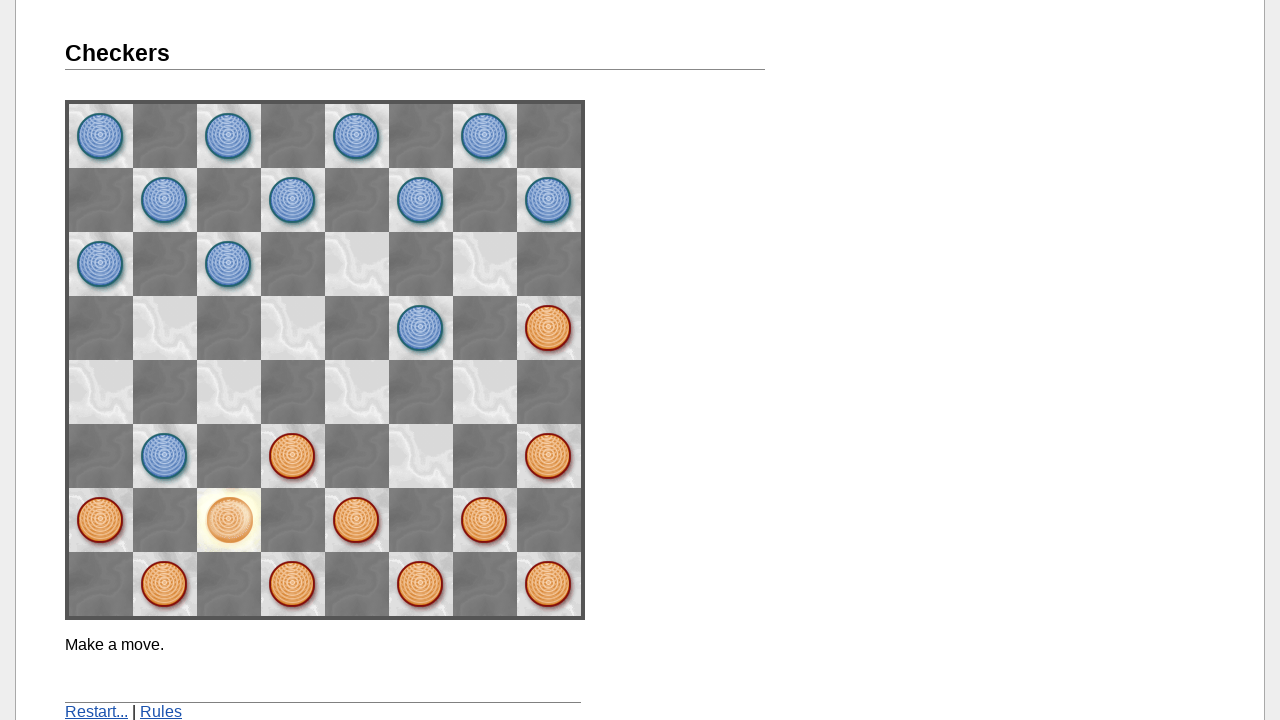

Waited for move 4 to complete
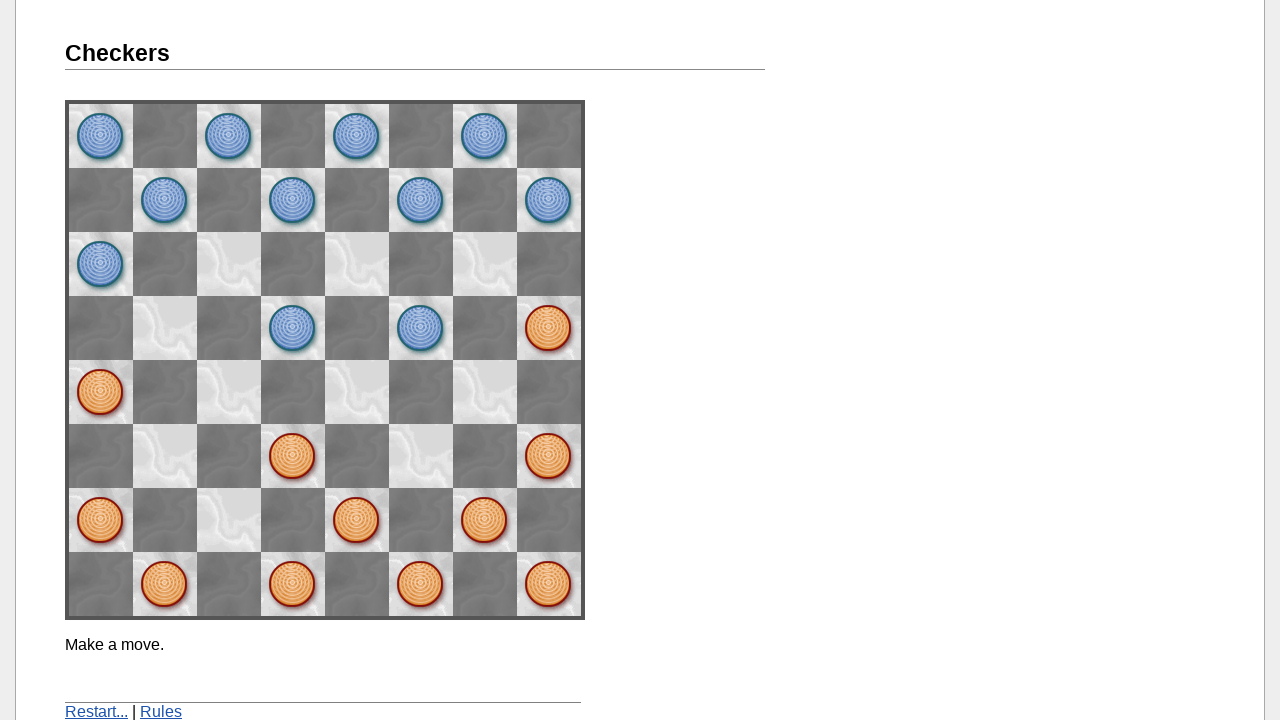

Clicked space31 to select piece for move 5 at (357, 520) on [name='space31']
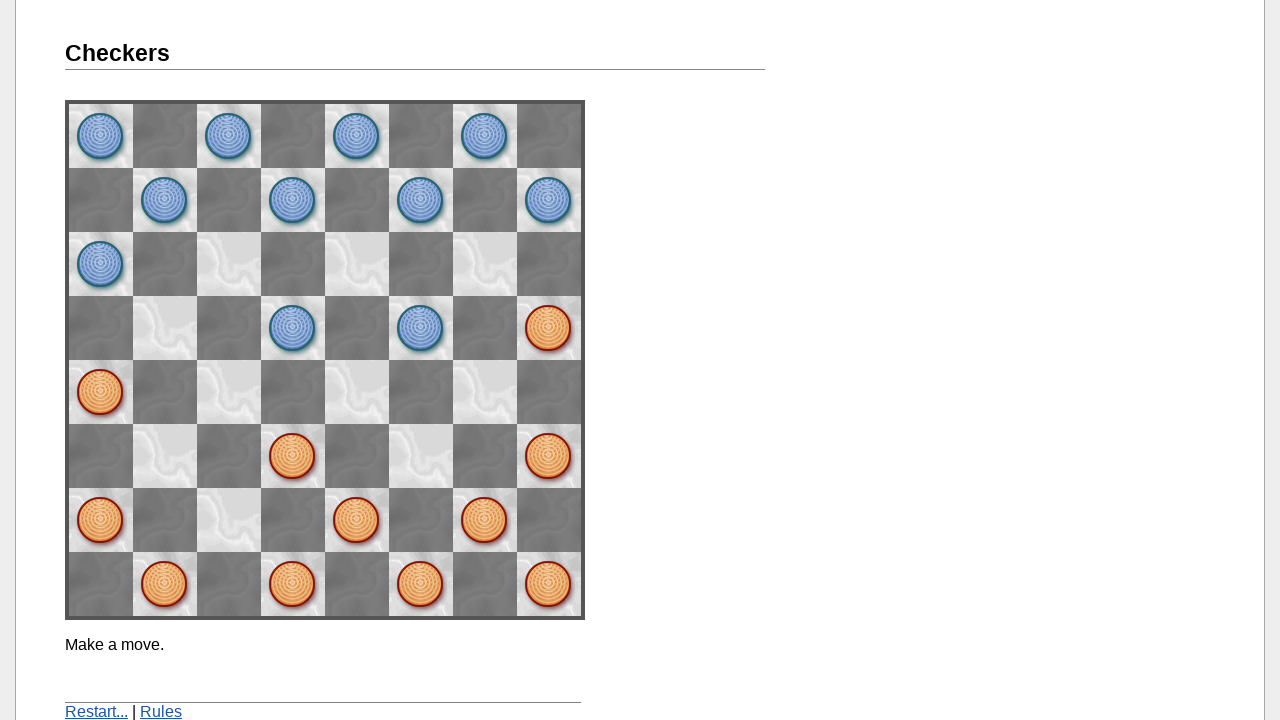

Clicked space22 to complete move 5 at (421, 456) on [name='space22']
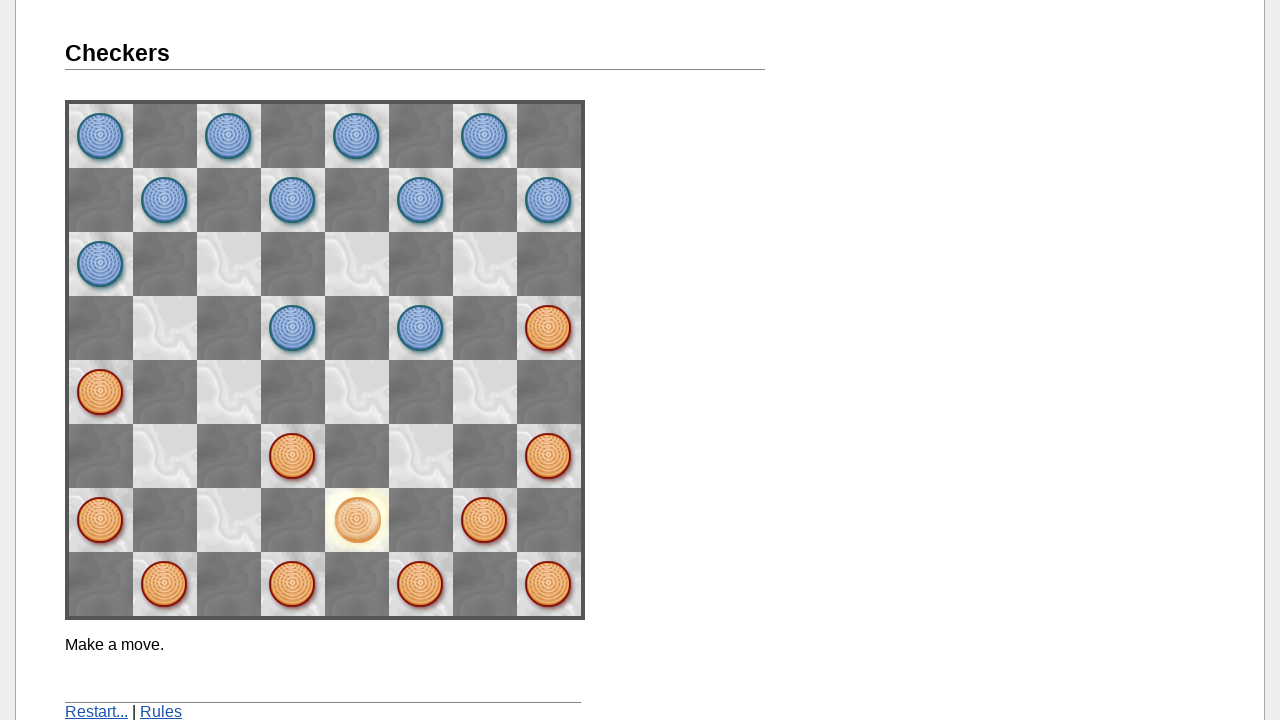

Waited for move 5 to complete
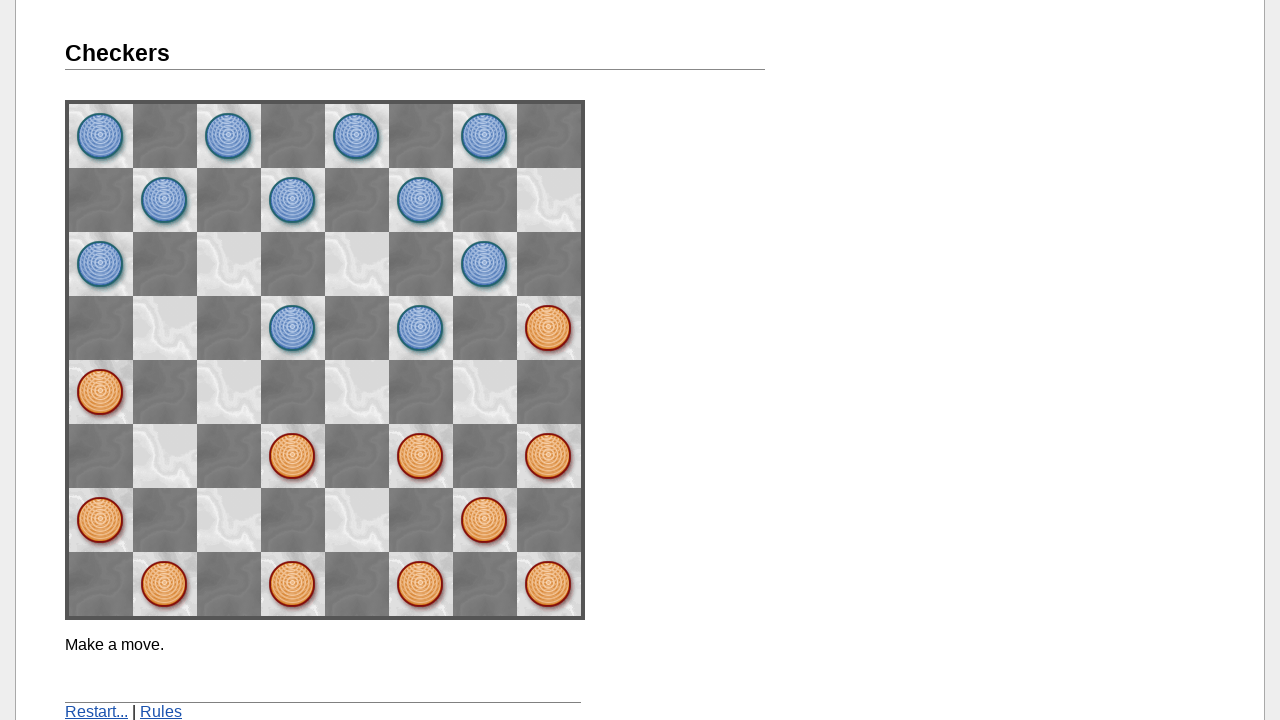

Clicked restart button to reset the game at (96, 712) on text=Restart...
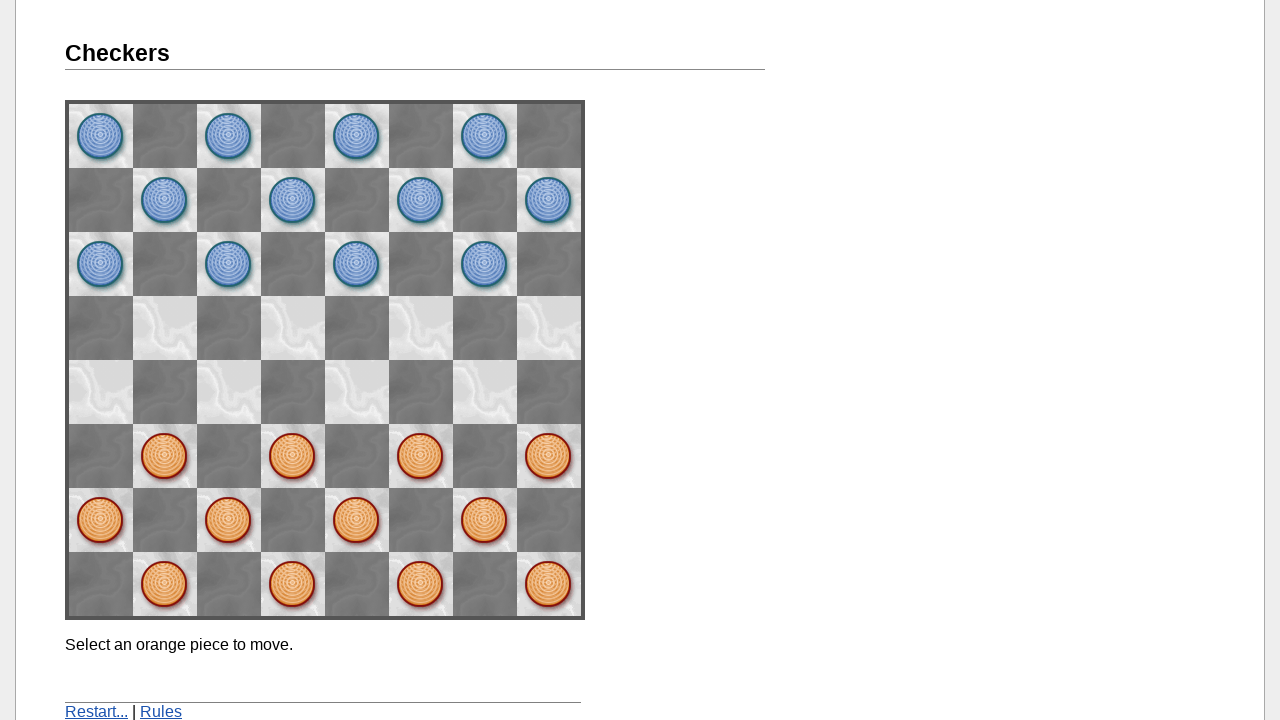

Game reset message appeared, verifying game was reset properly
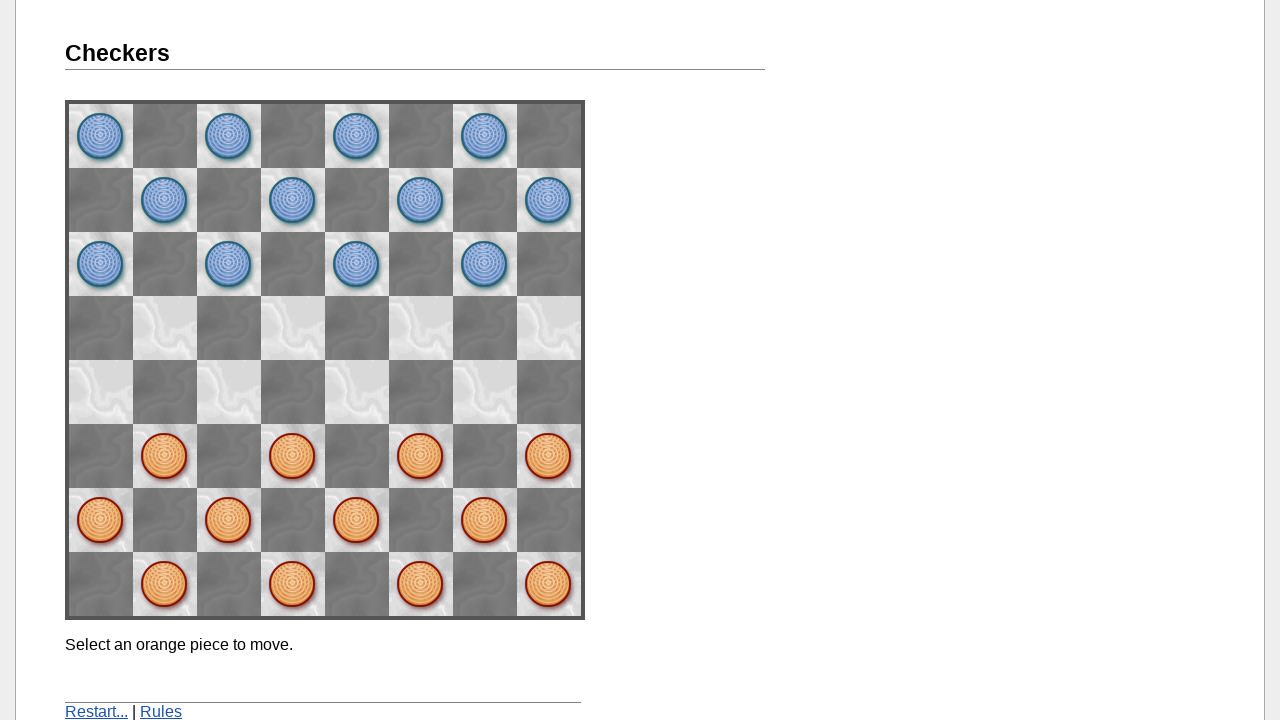

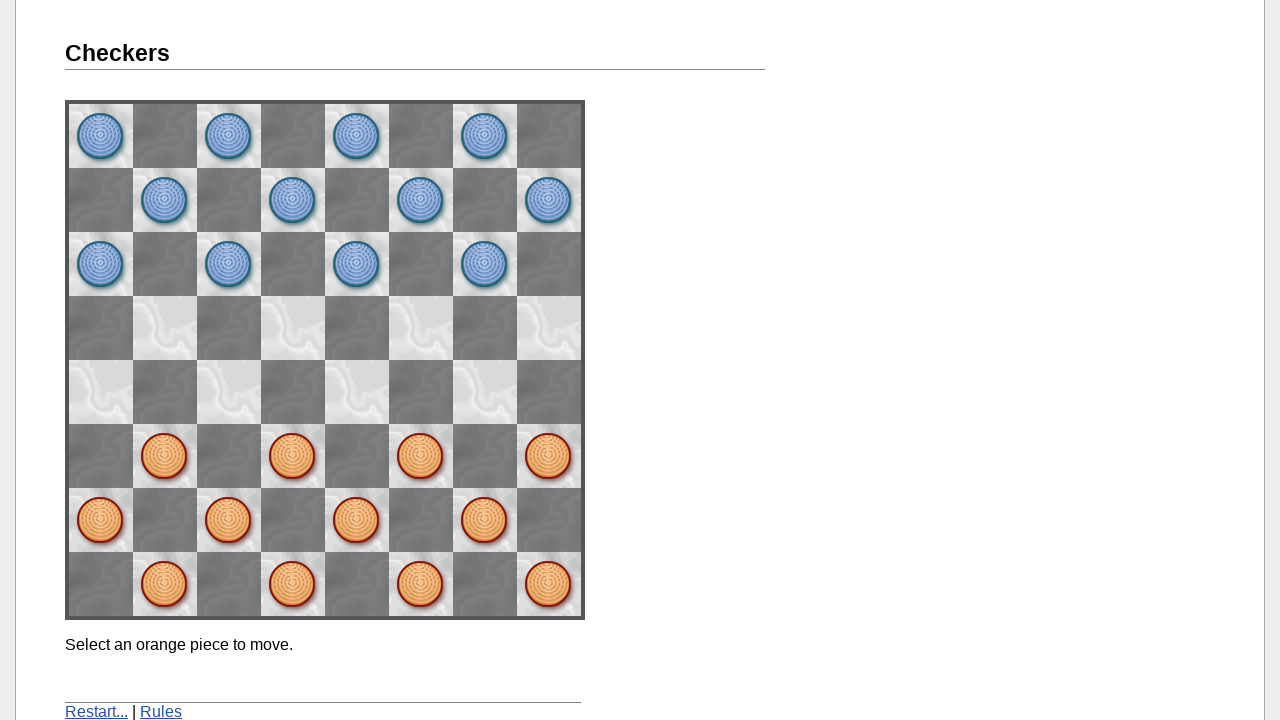